Waits for a progress bar status element to show 'Stopped' text, demonstrating element wait functionality

Starting URL: https://testpages.herokuapp.com/styled/progress-bars-sync.html

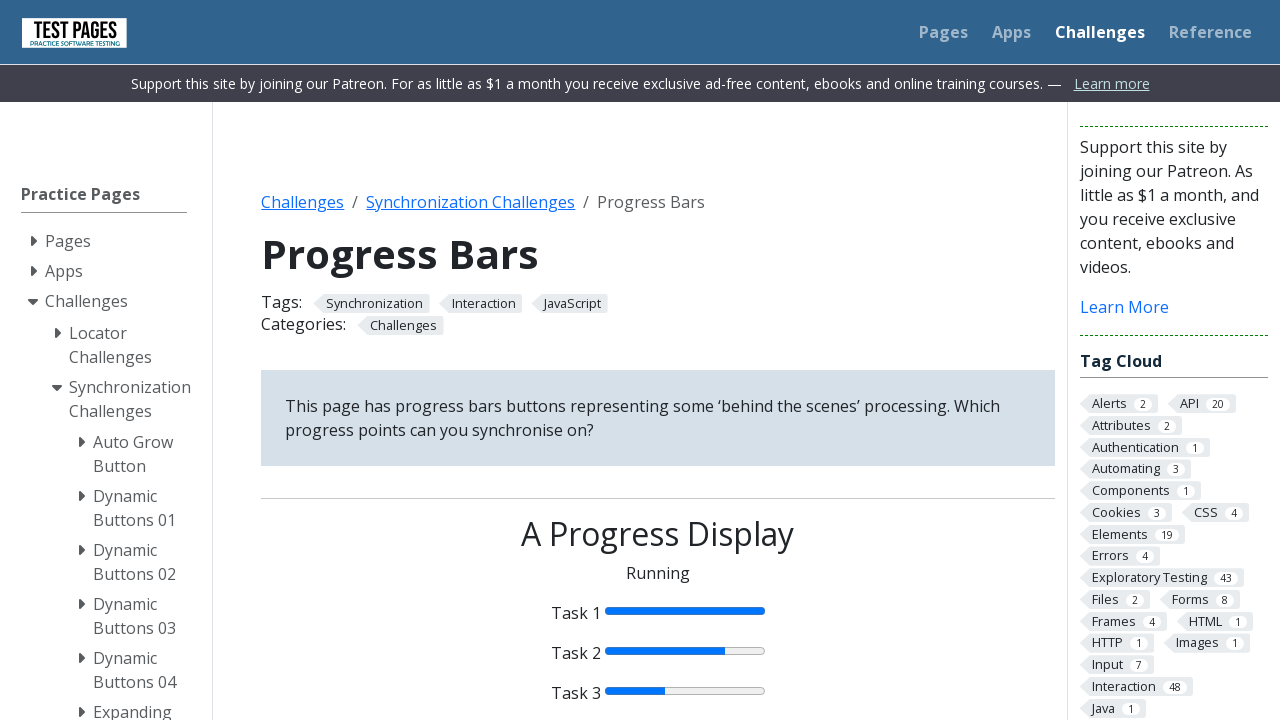

Navigated to progress bars sync test page
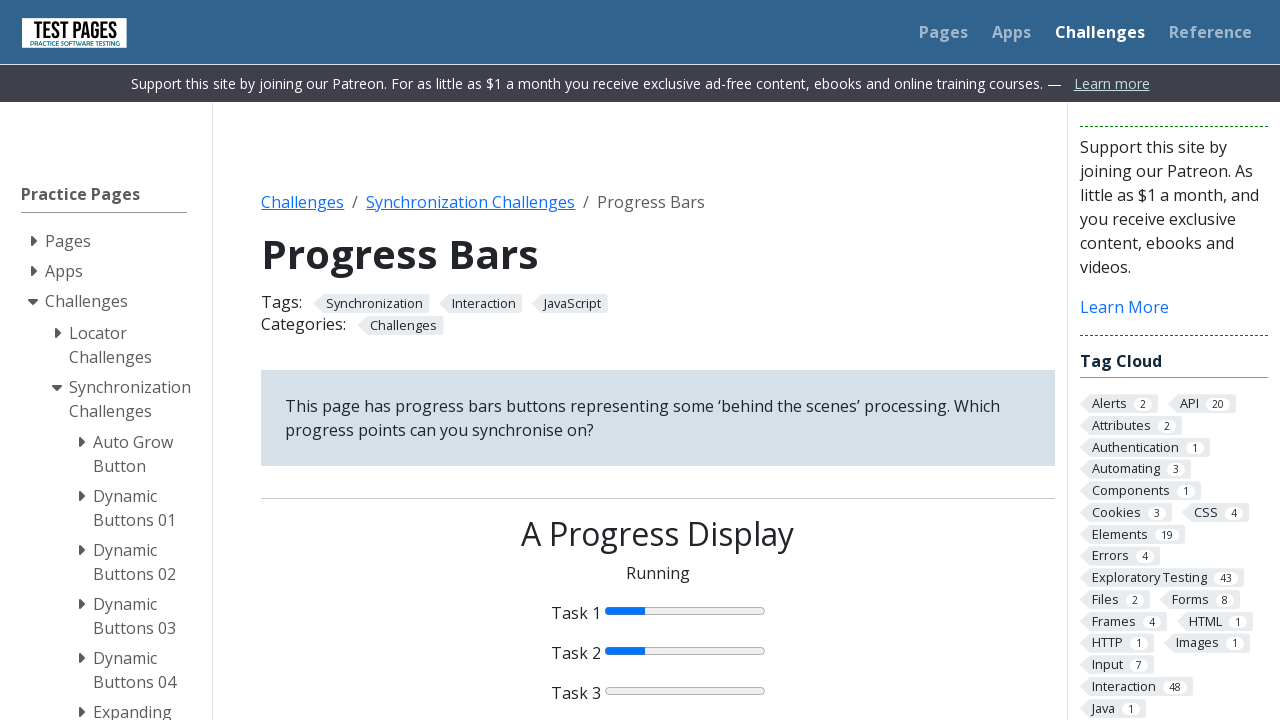

Located status element with 'Stopped' text
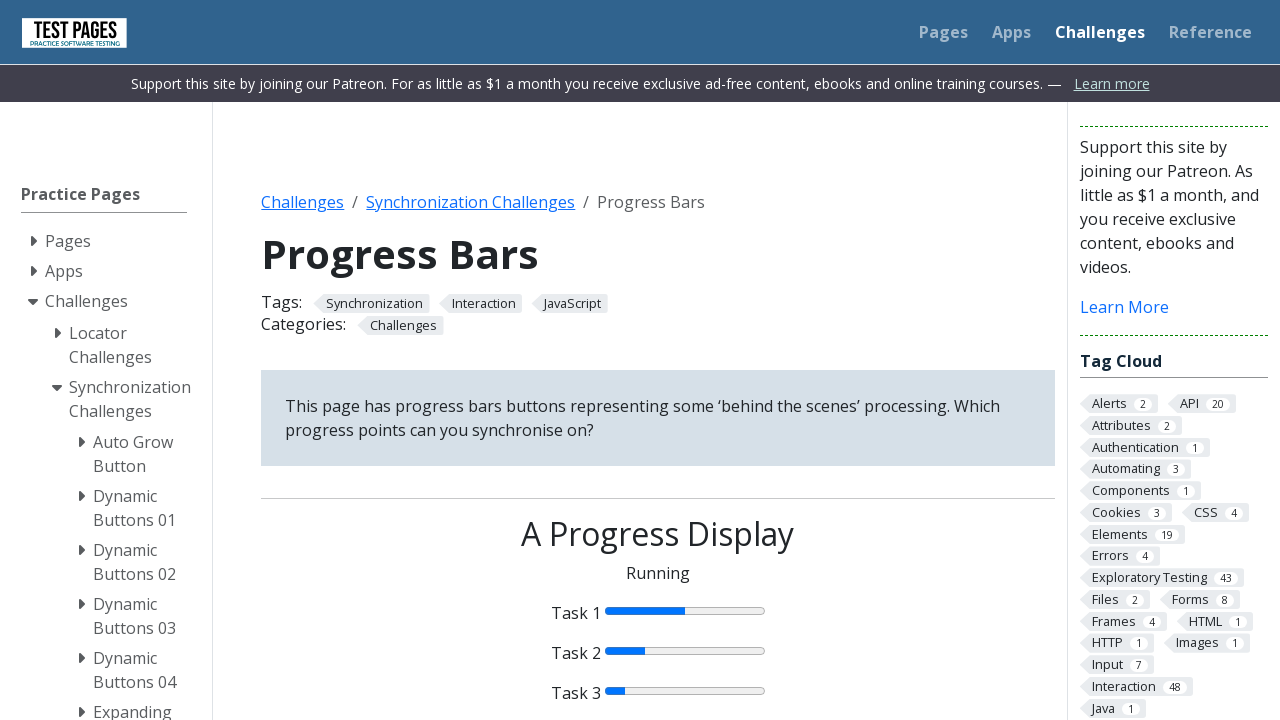

Waited for status element to show 'Stopped' text
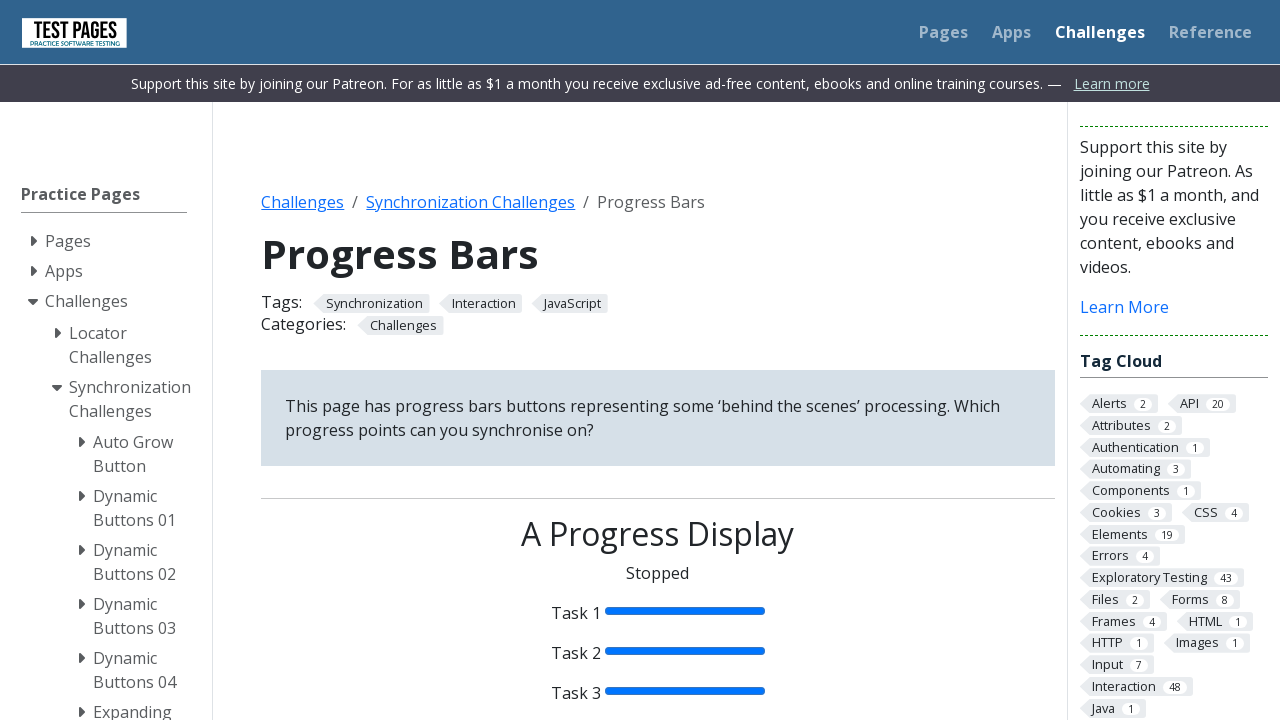

Retrieved status element text content: 'Stopped'
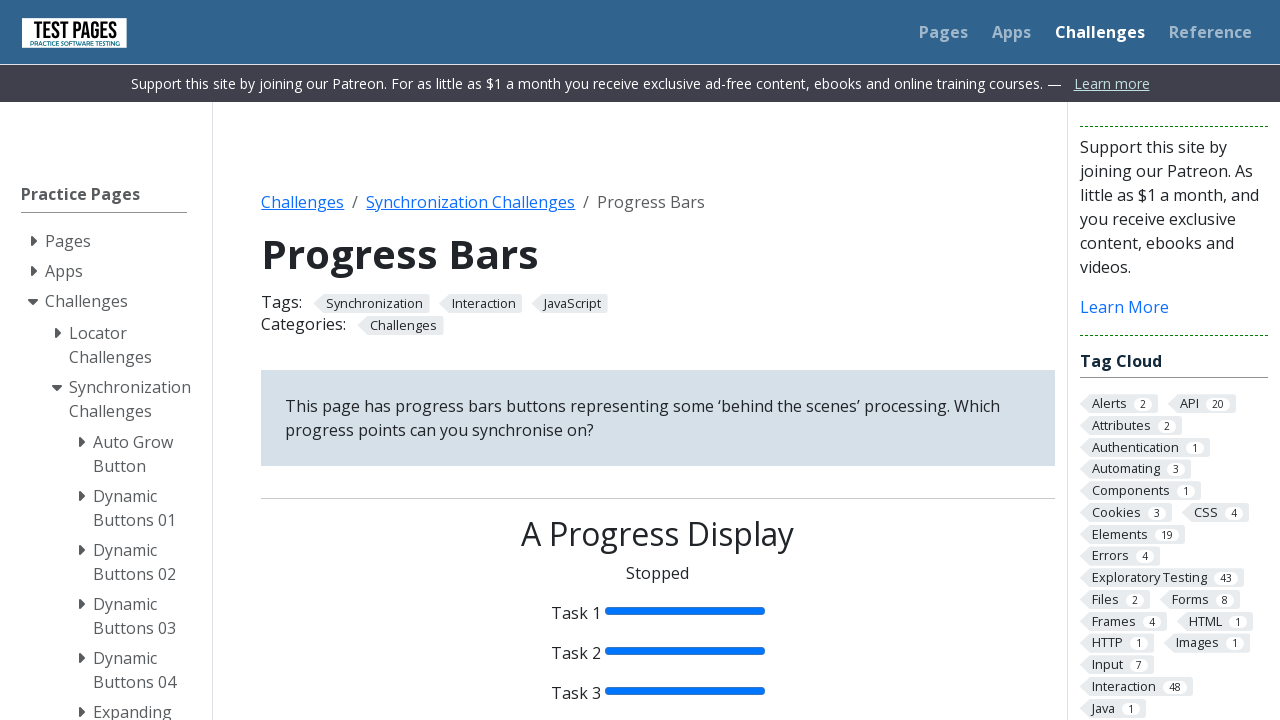

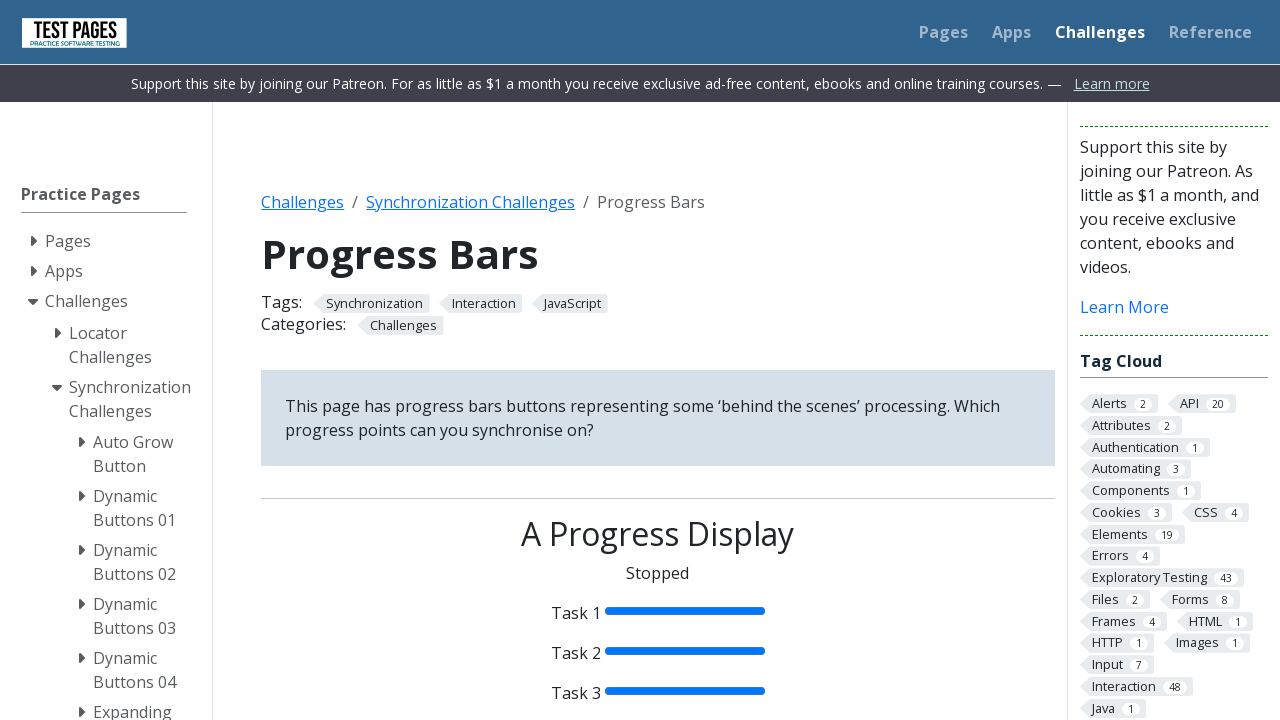